Tests drag and drop functionality by dragging element A to element B's position and verifying that the elements swap positions (text content switches between the two columns).

Starting URL: https://the-internet.herokuapp.com/drag_and_drop

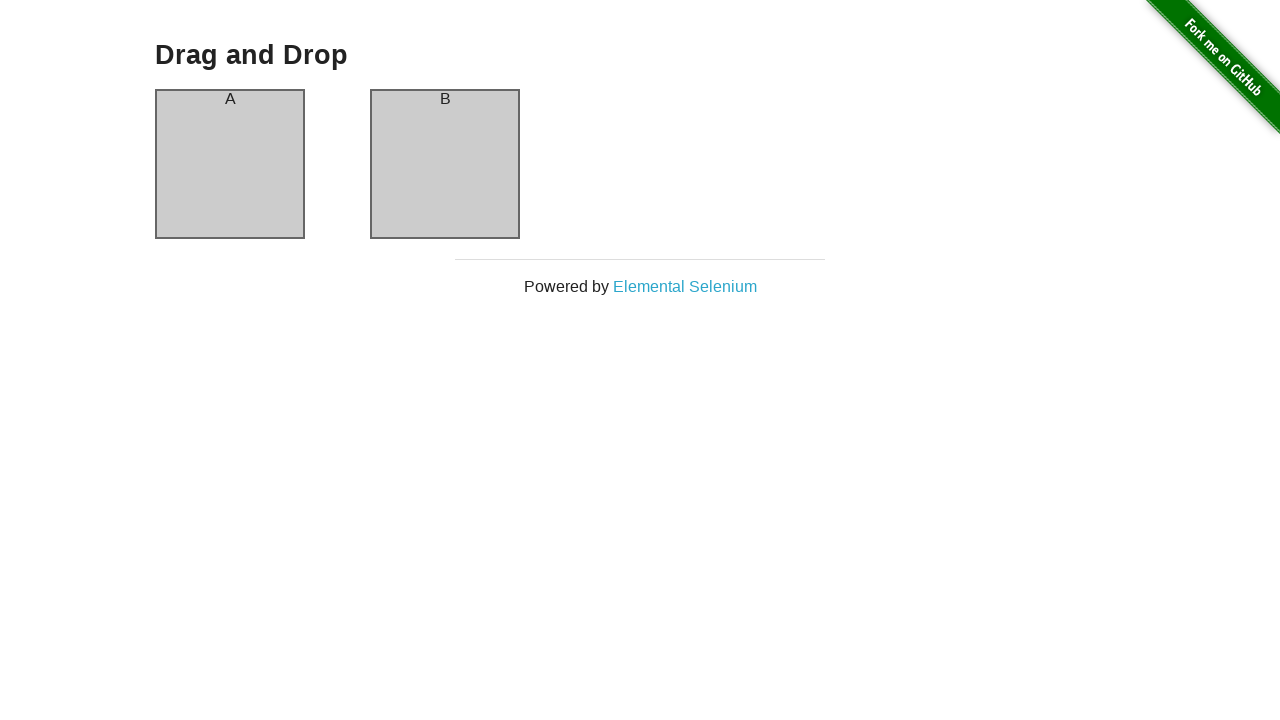

Waited for column A element to be visible
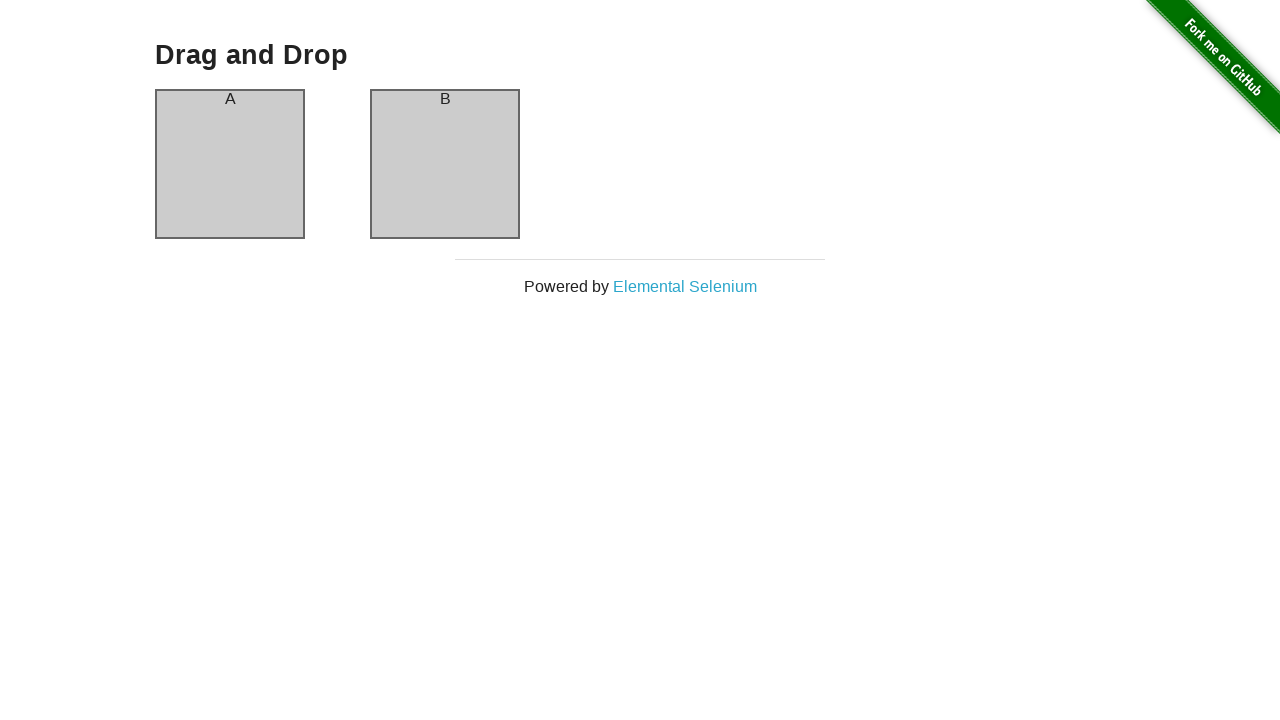

Waited for column B element to be visible
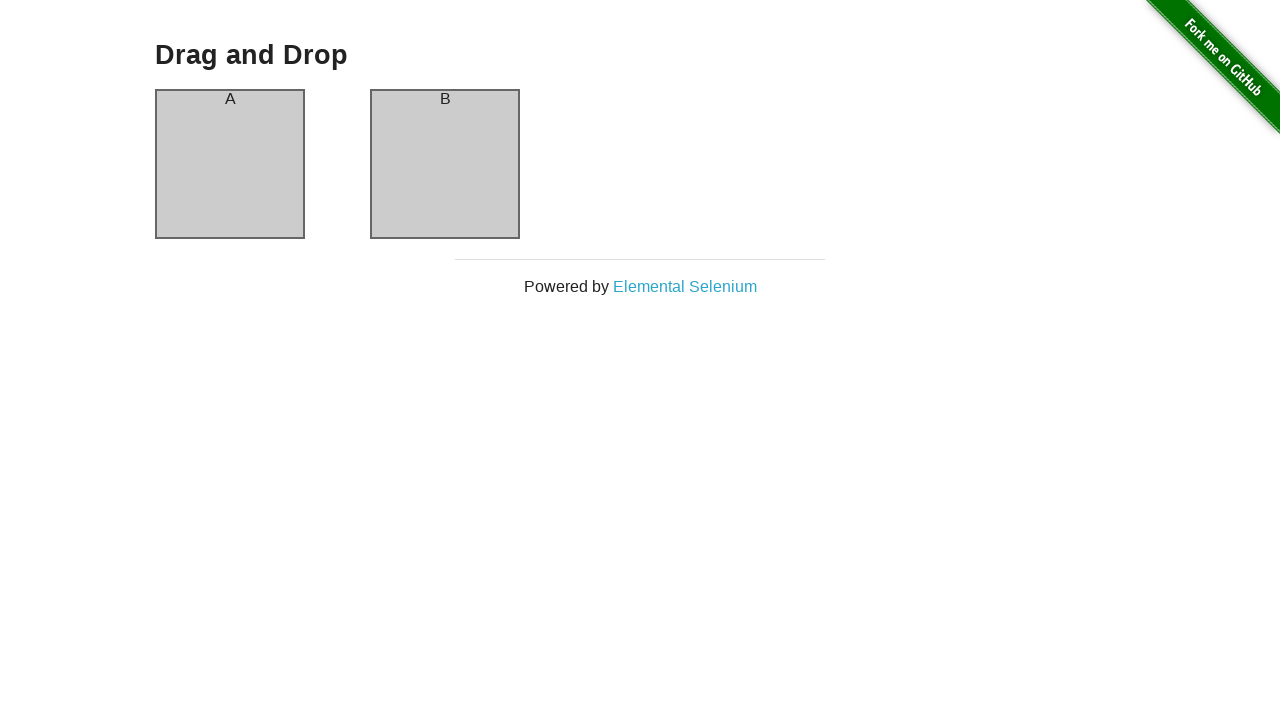

Dragged element A to element B's position at (445, 164)
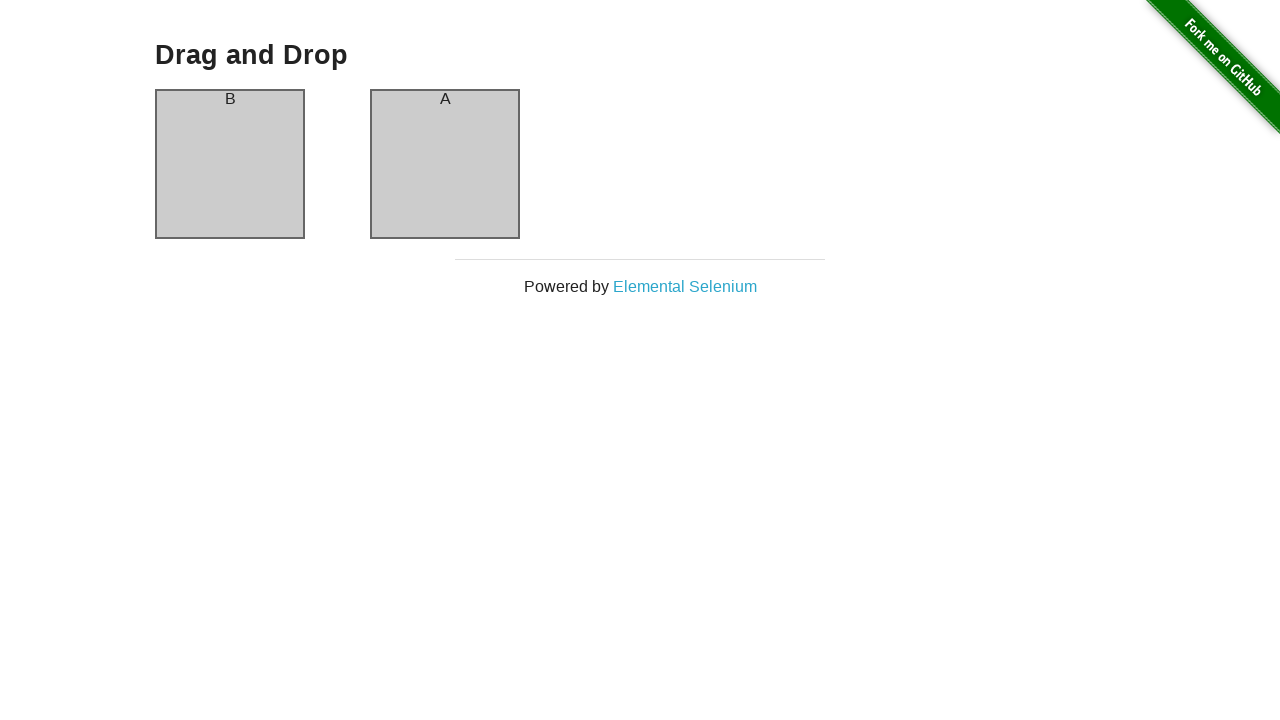

Retrieved text content from column A header
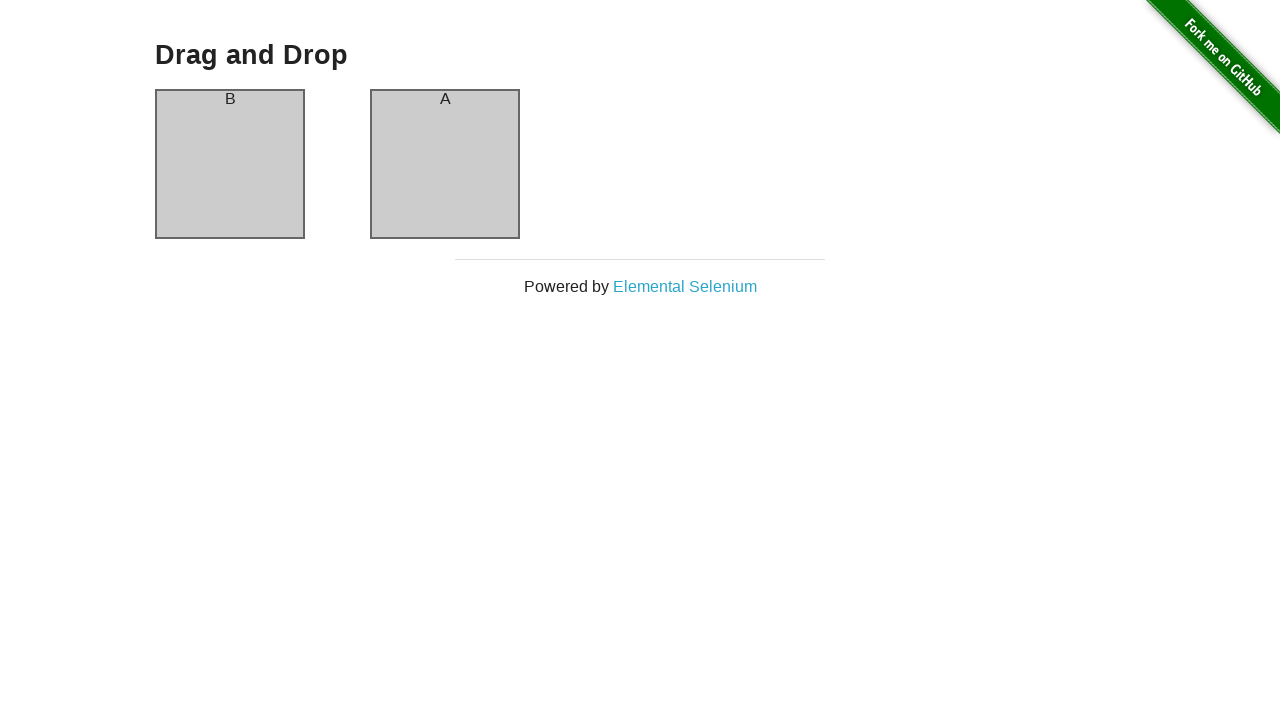

Retrieved text content from column B header
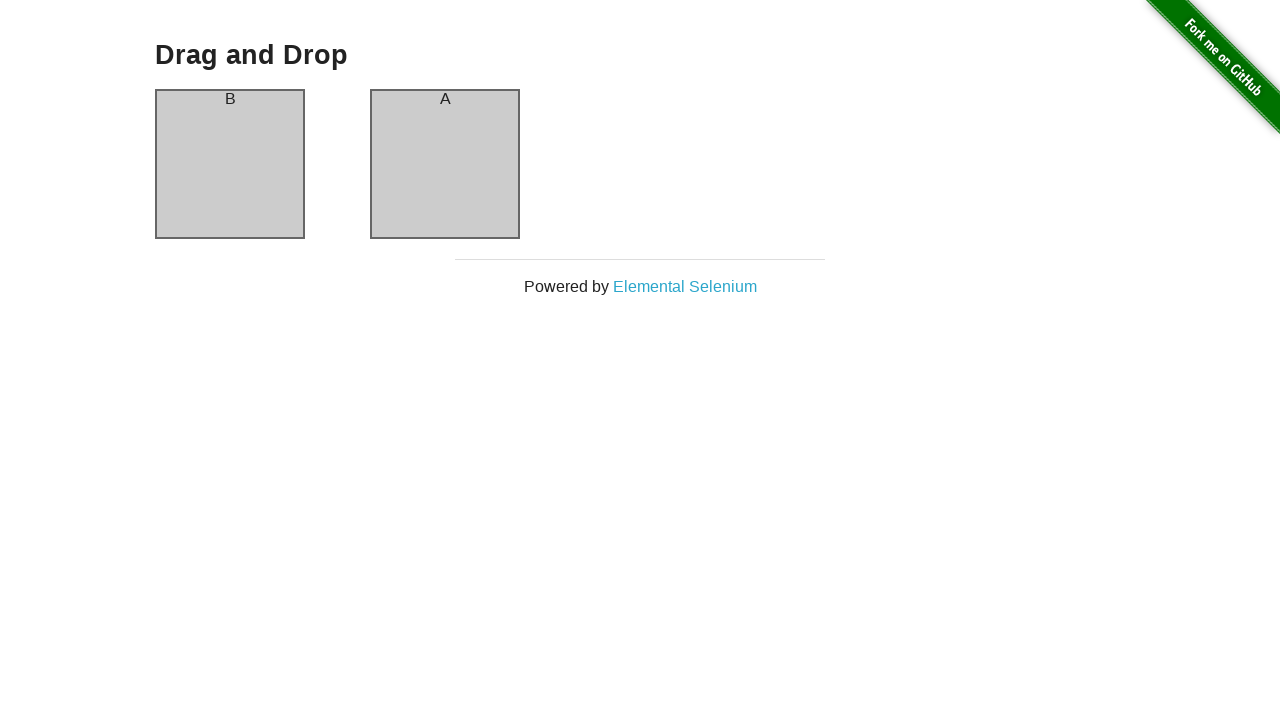

Verified that column B now contains 'A'
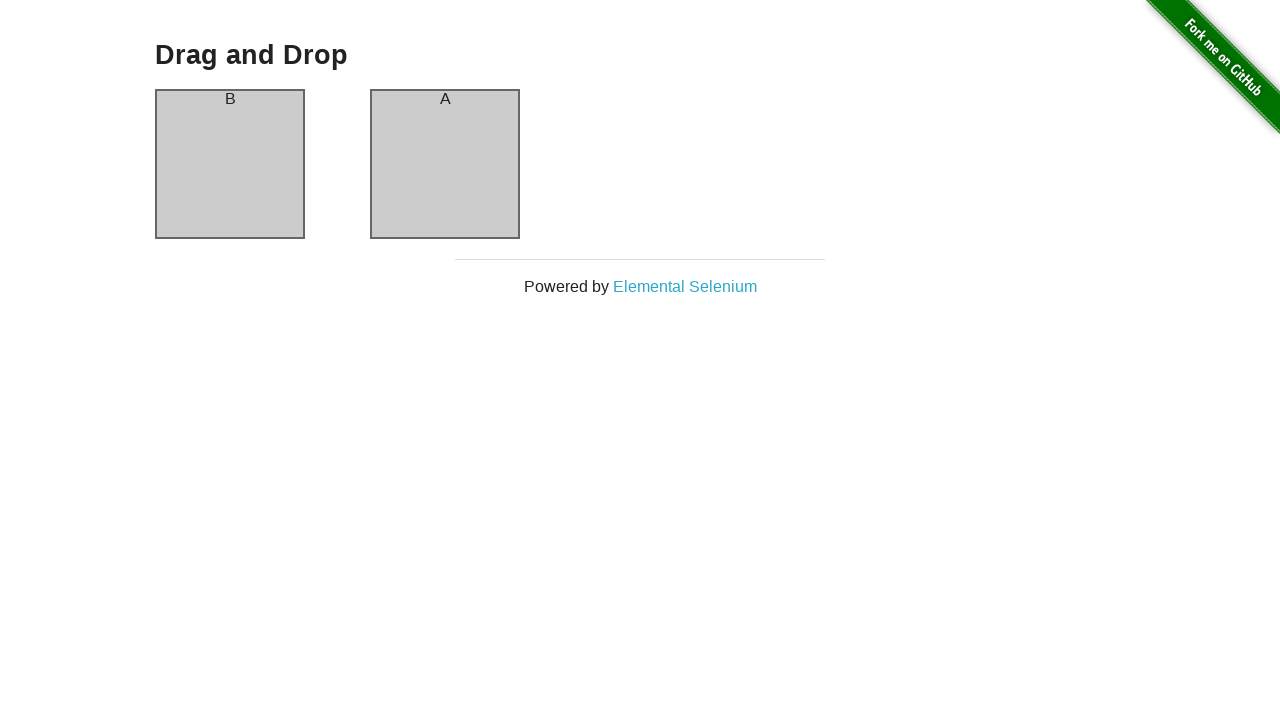

Verified that column A now contains 'B'
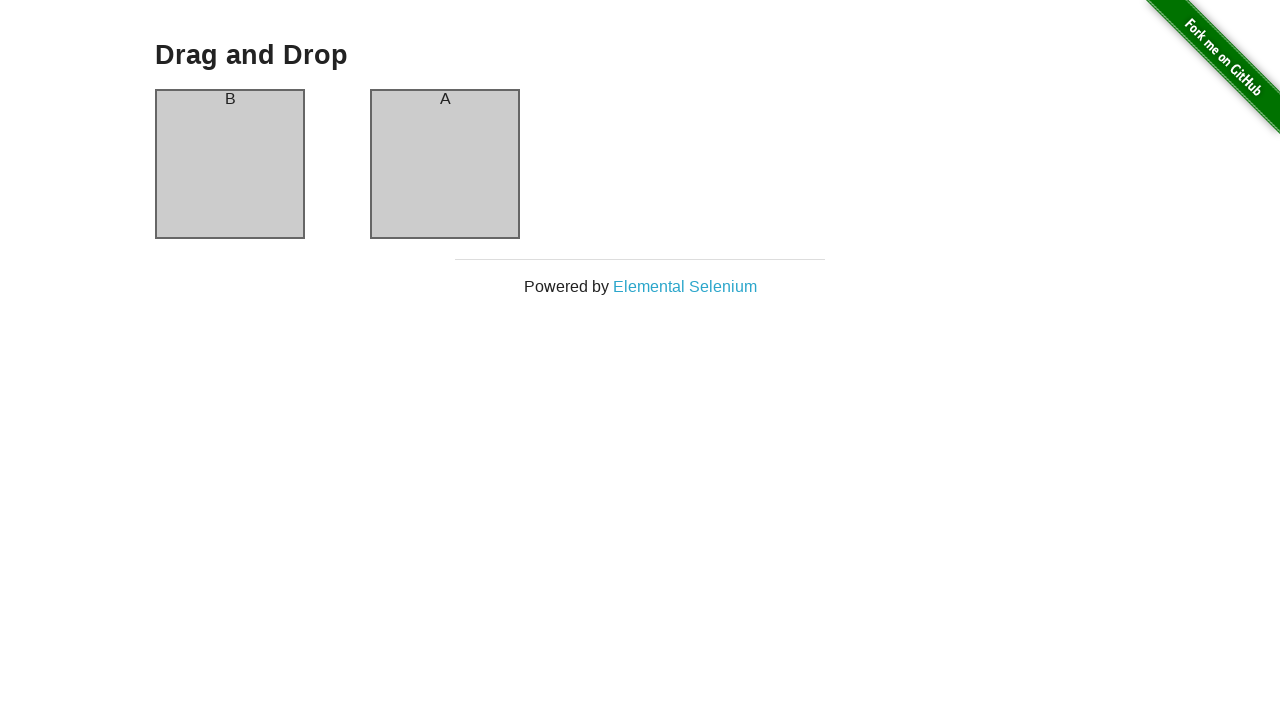

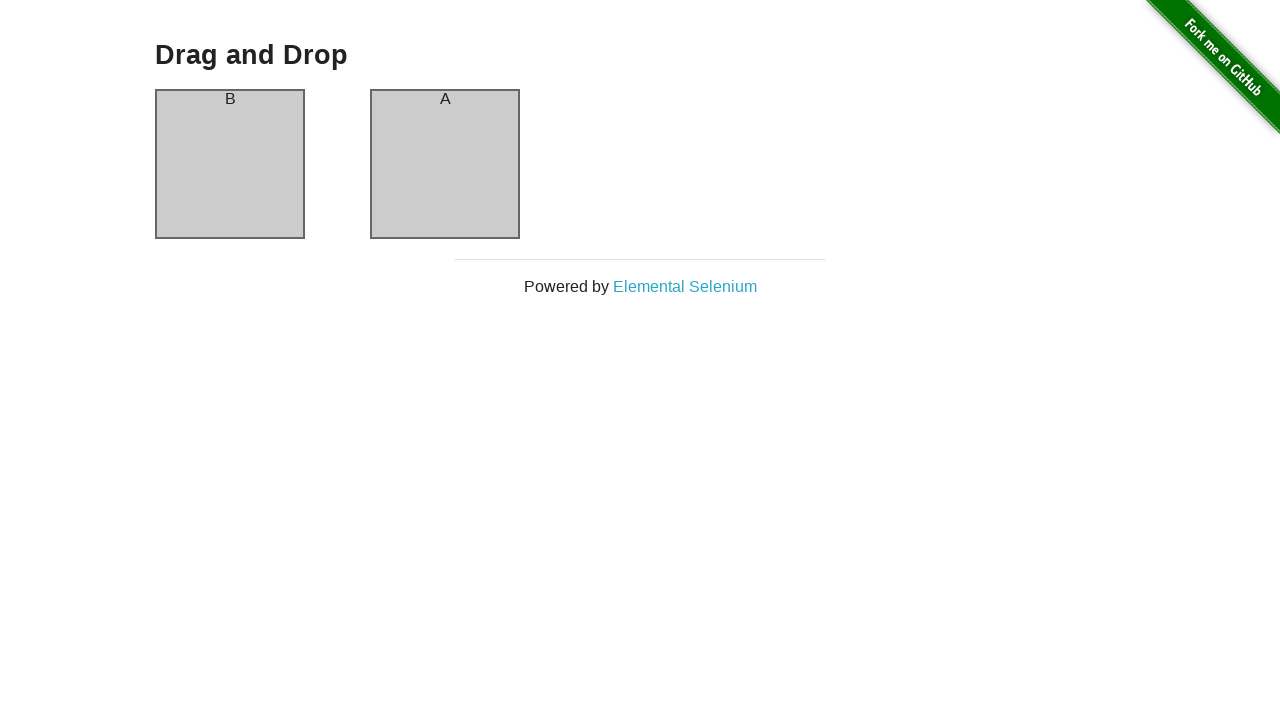